Tests double-click action on the main h1 heading element of the Duotech website

Starting URL: https://www.duotech.io/

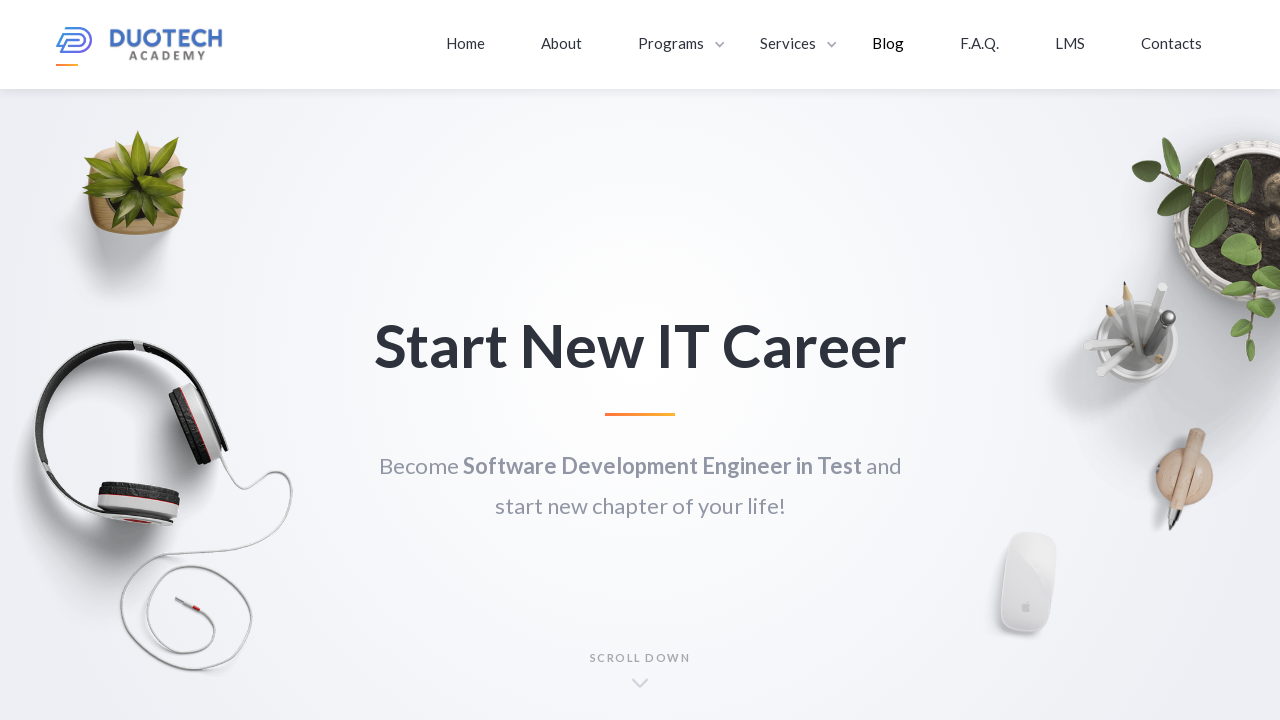

Navigated to Duotech website
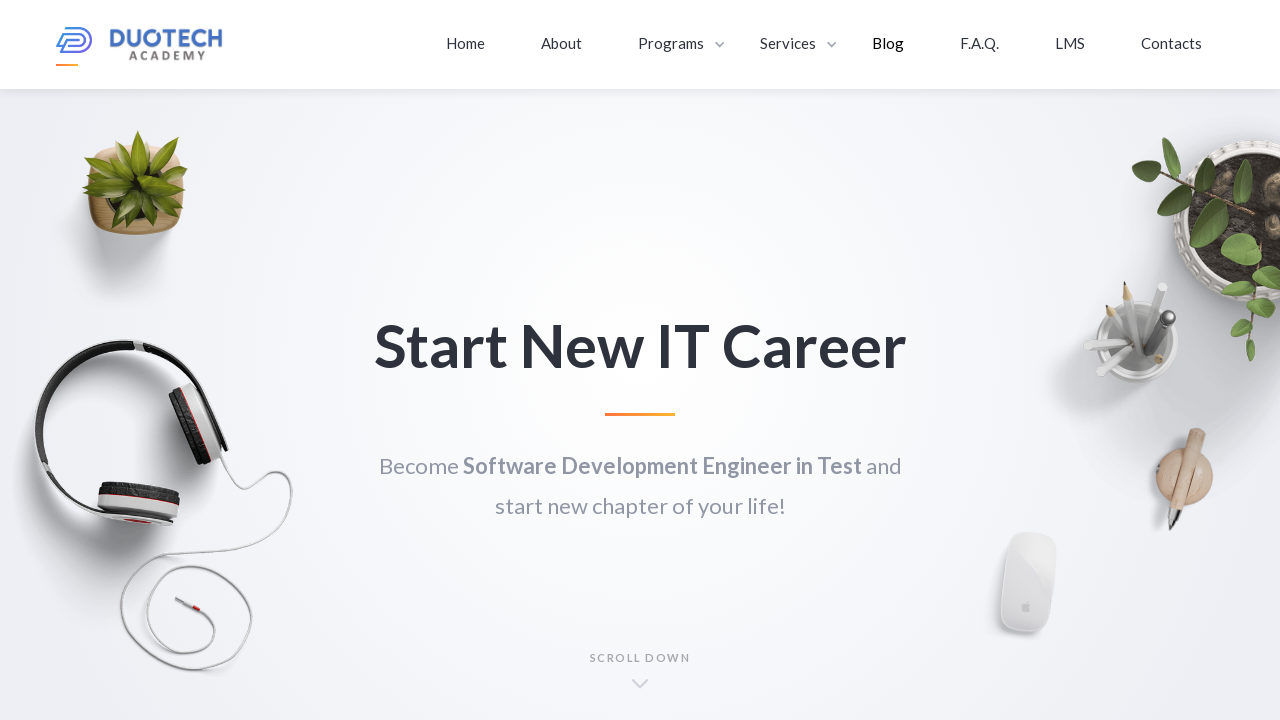

Double-clicked on the main h1 heading element at (640, 345) on h1
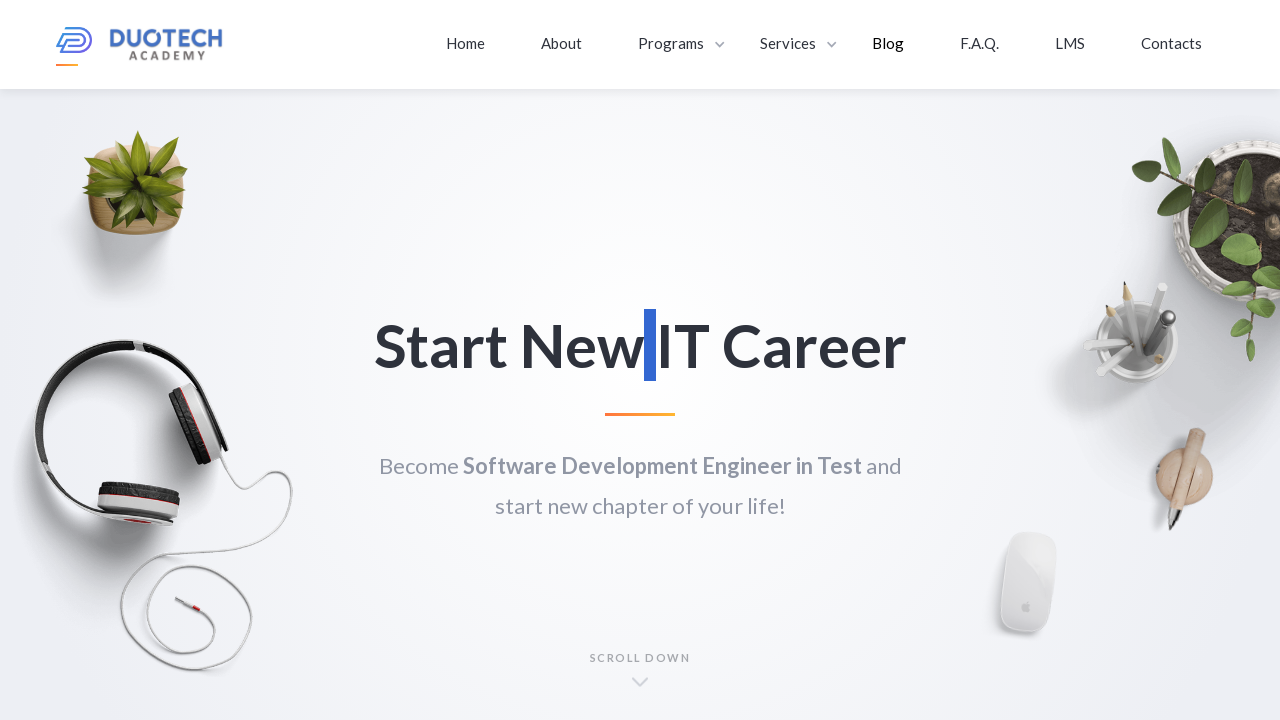

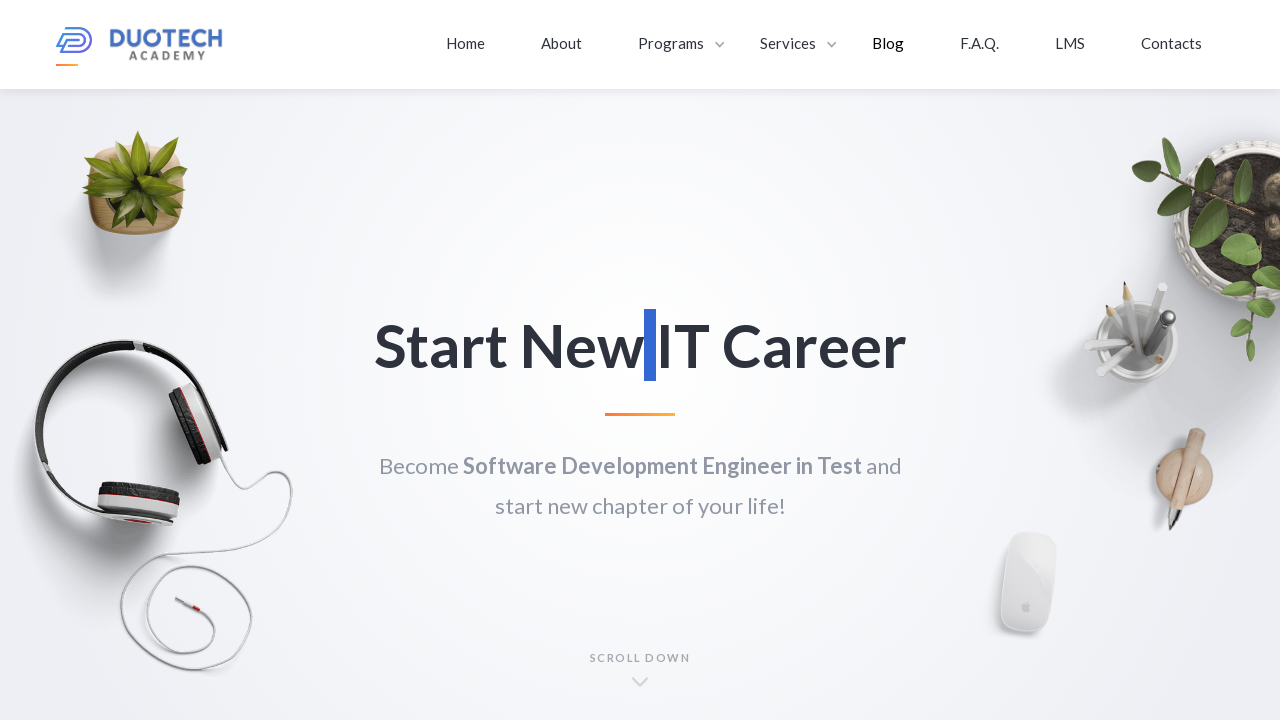